Tests adding multiple user records to a web table by filling name, age, and country fields and clicking the Add Record button for each data set.

Starting URL: https://claruswaysda.github.io/addRecordWebTable.html

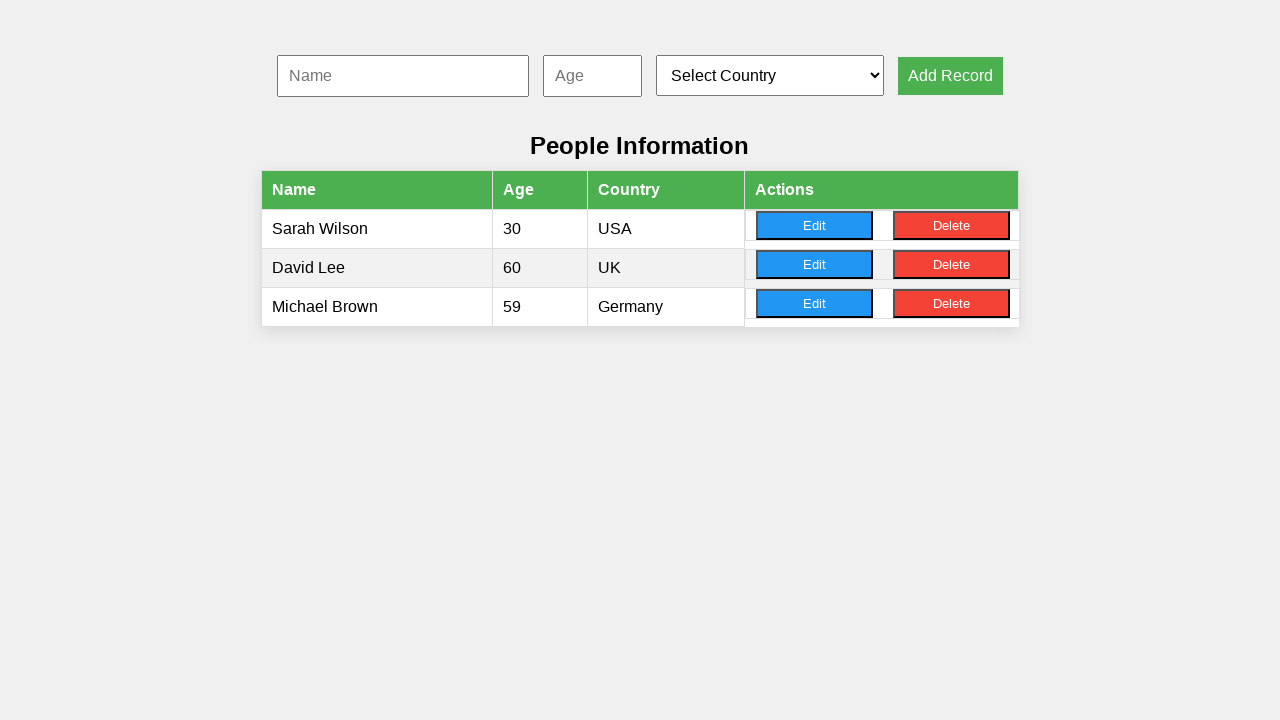

Waited for name input field to load
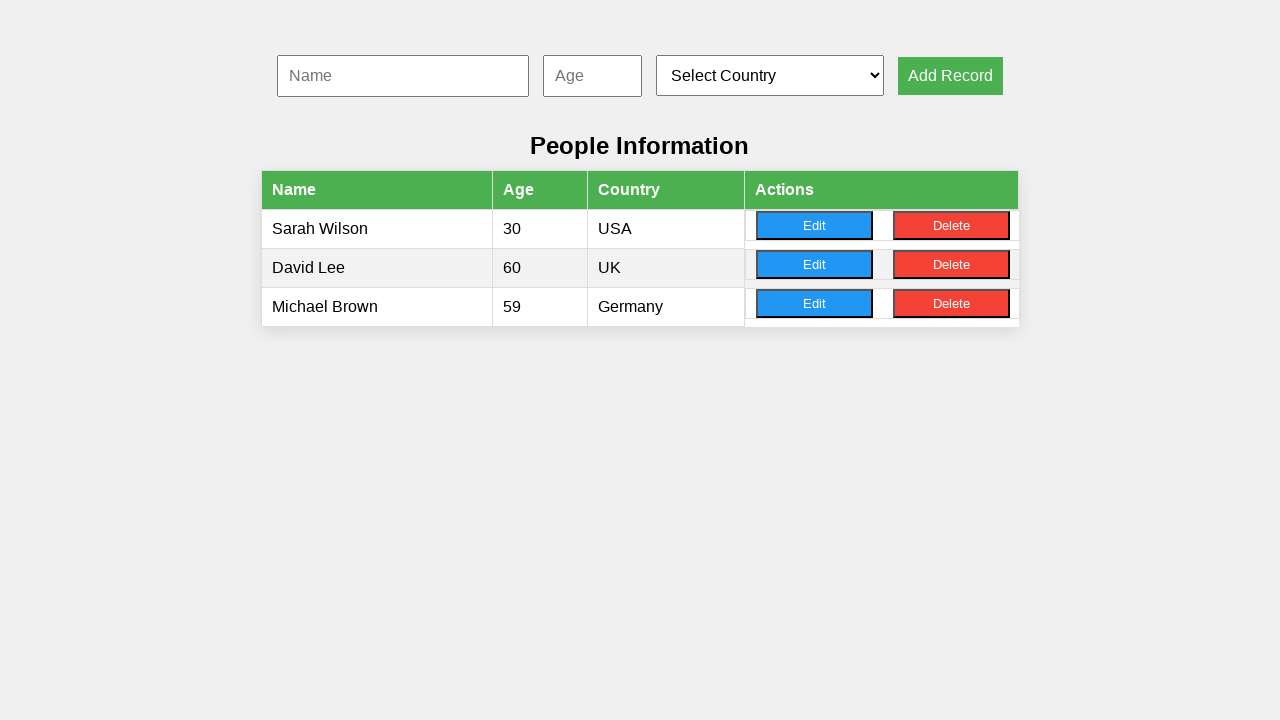

Filled name field with 'Hanaa' on #nameInput
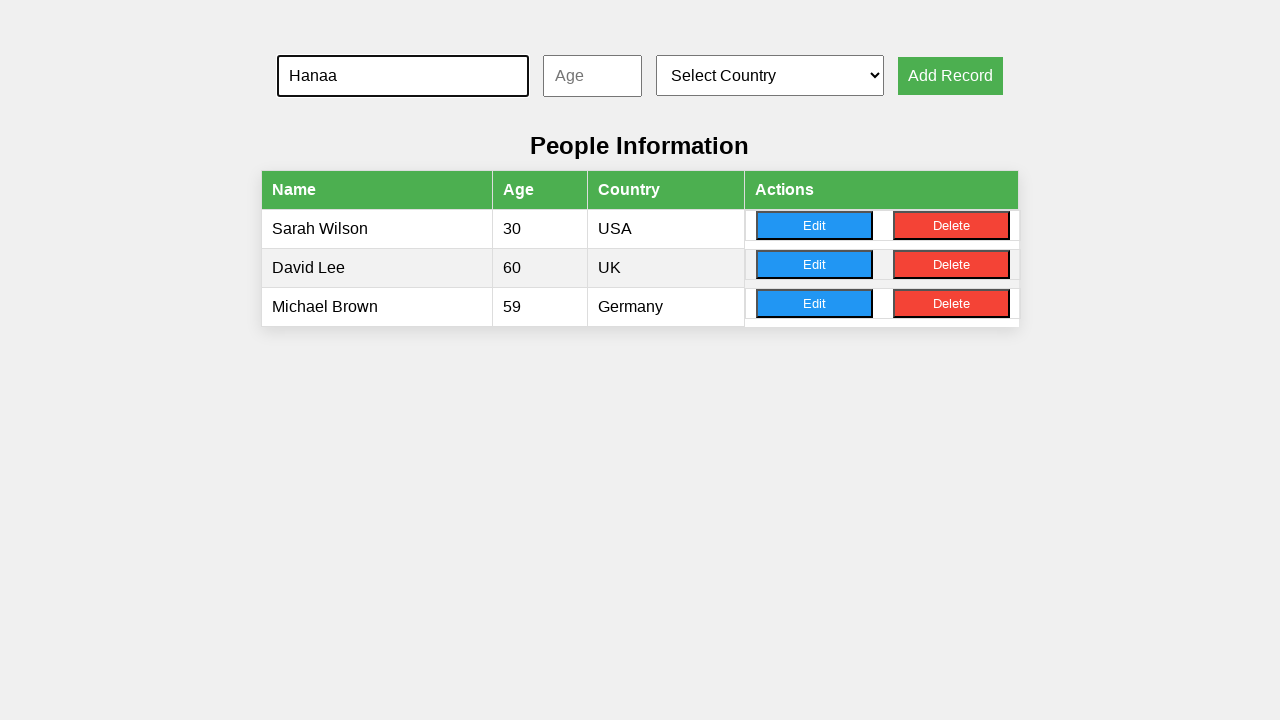

Filled age field with '25' on #ageInput
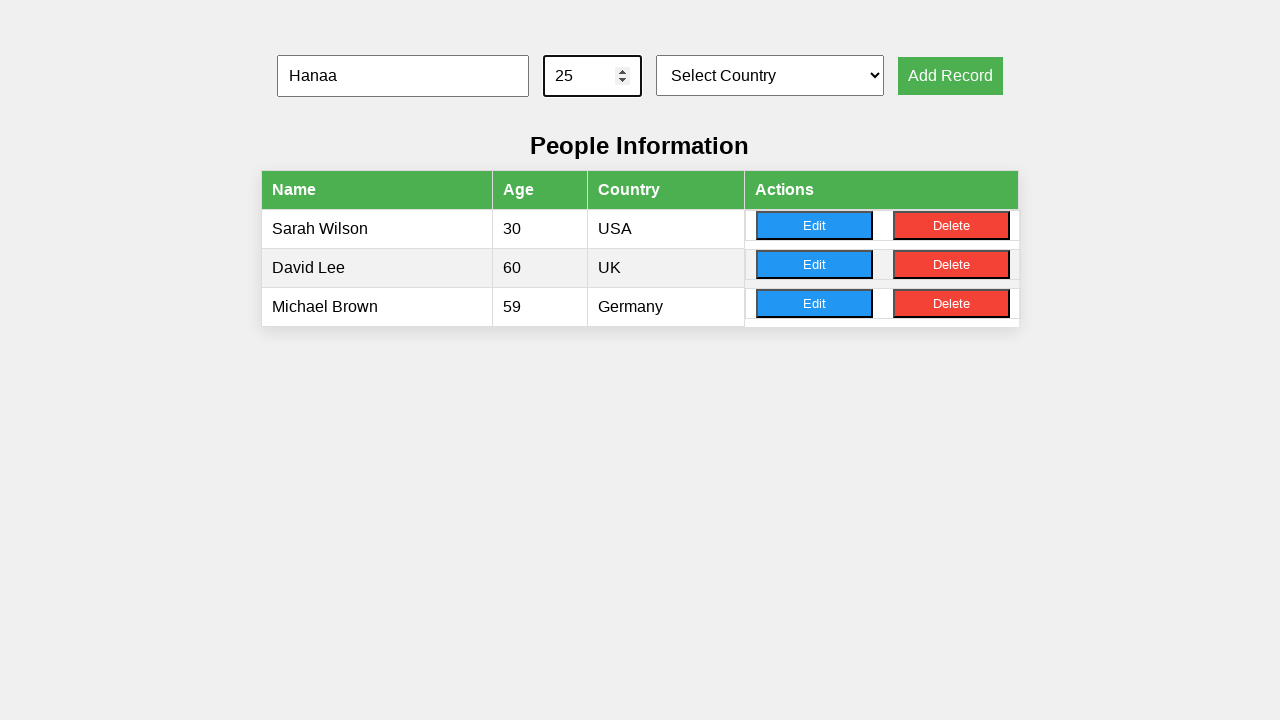

Selected country 'USA' from dropdown on #countrySelect
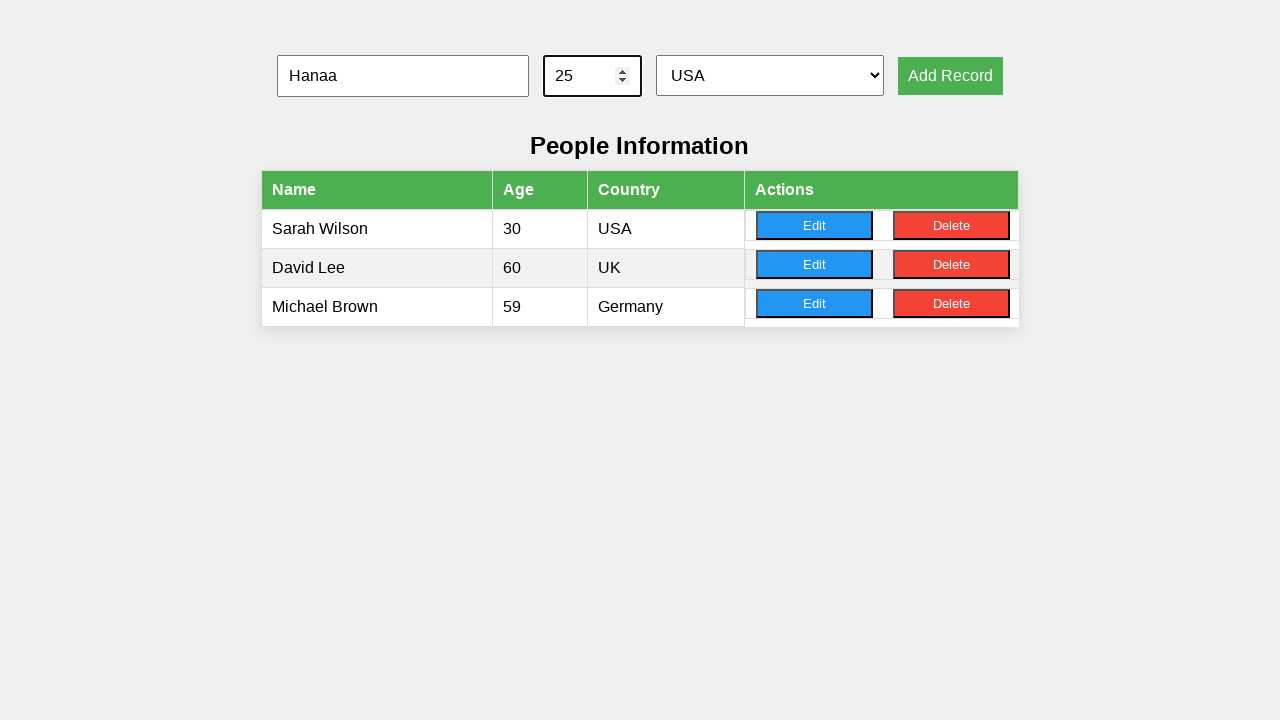

Clicked Add Record button at (950, 76) on xpath=//button[text()='Add Record']
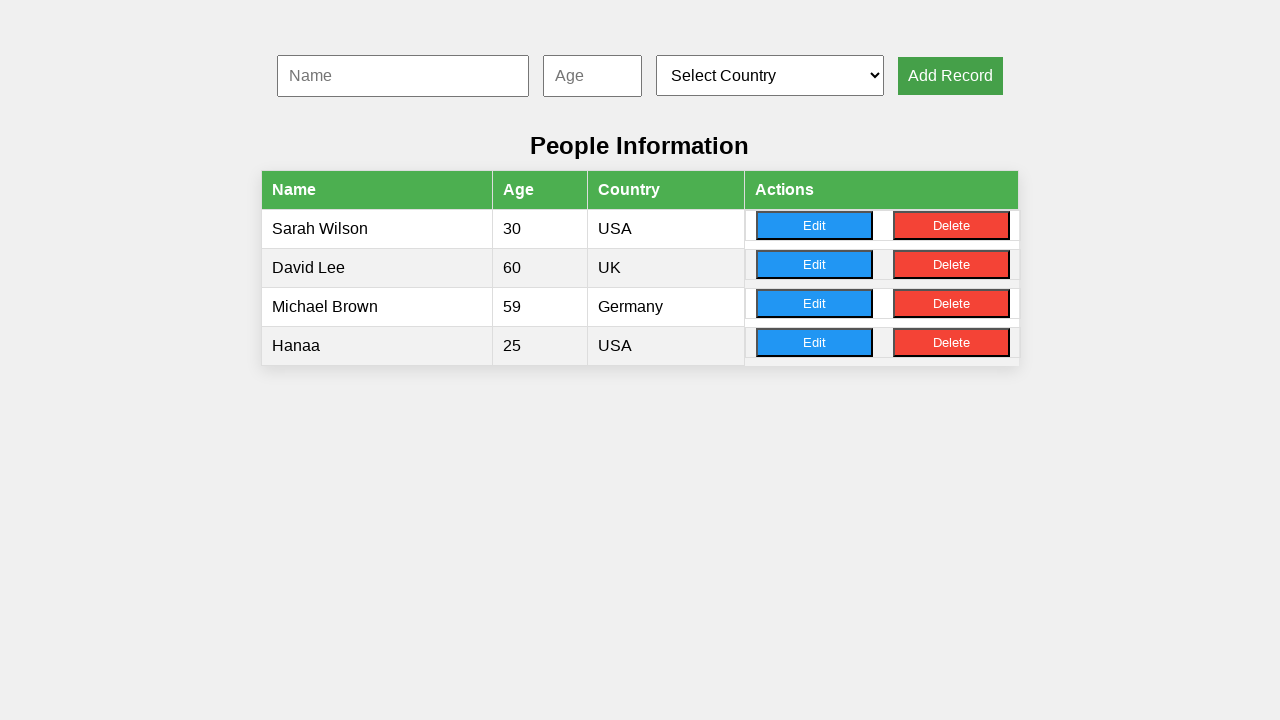

Waited for record to be added
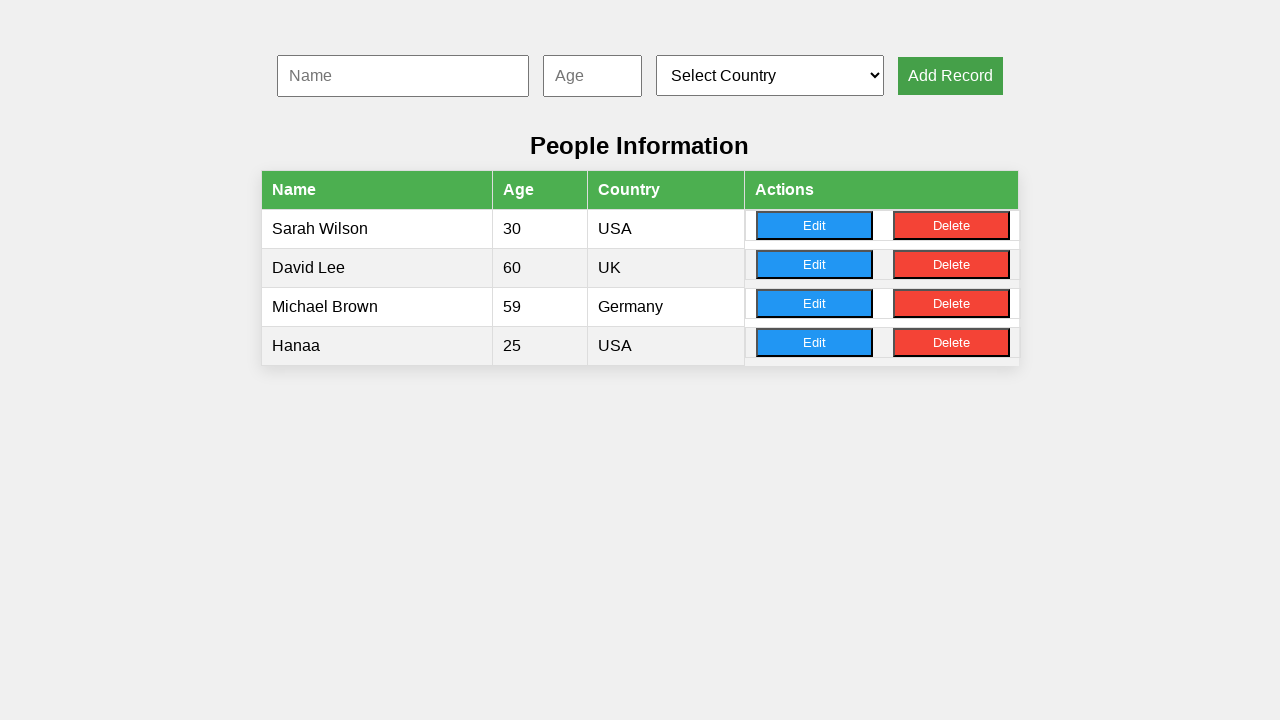

Cleared name input field on #nameInput
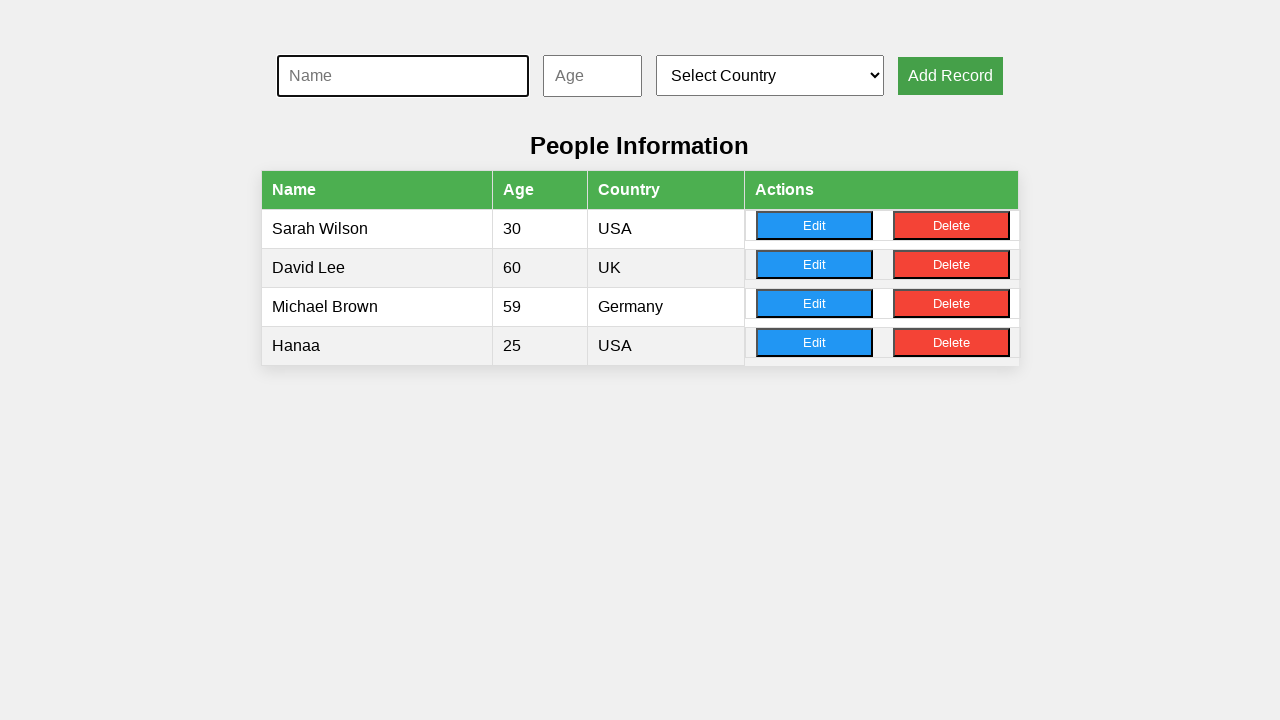

Cleared age input field on #ageInput
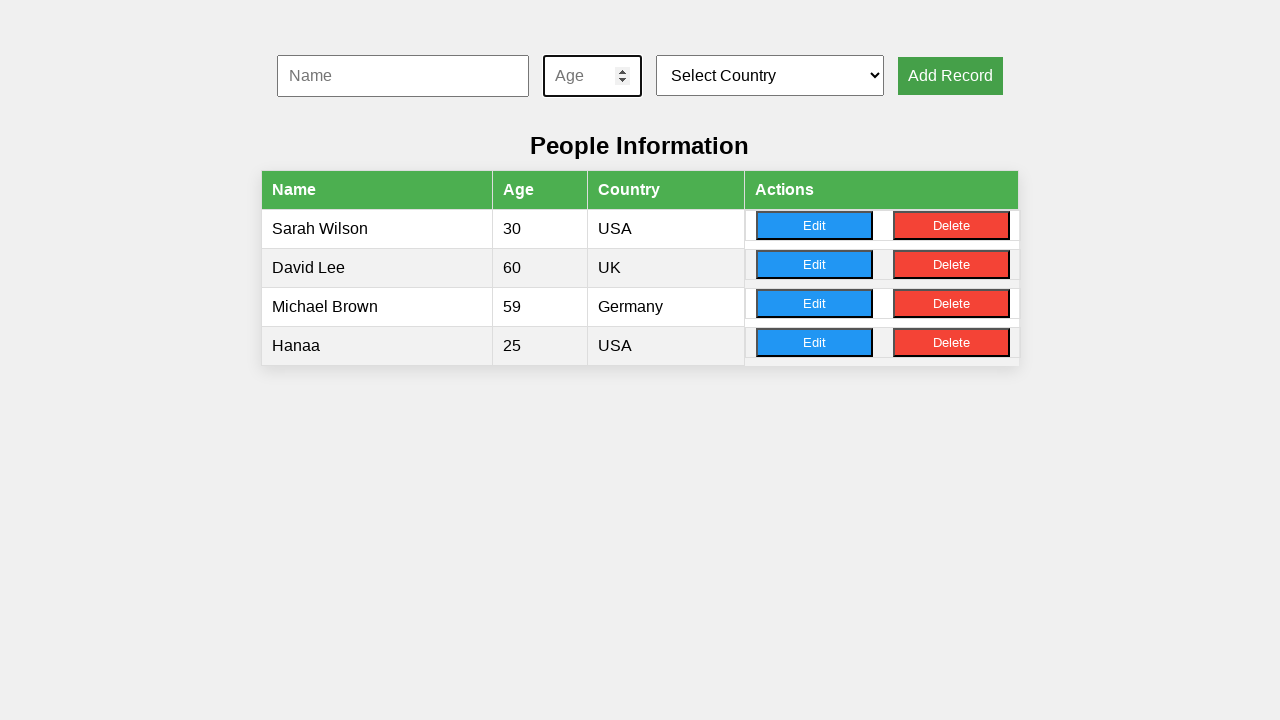

Filled name field with 'Ahmed' on #nameInput
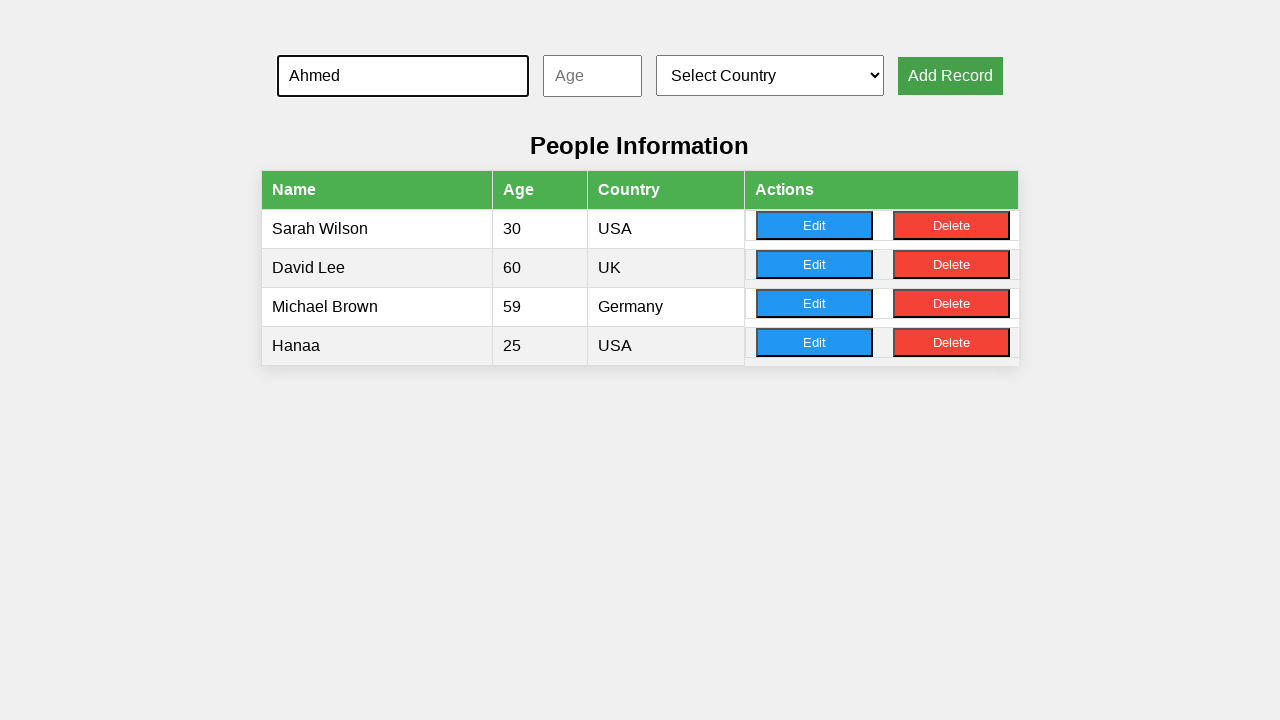

Filled age field with '30' on #ageInput
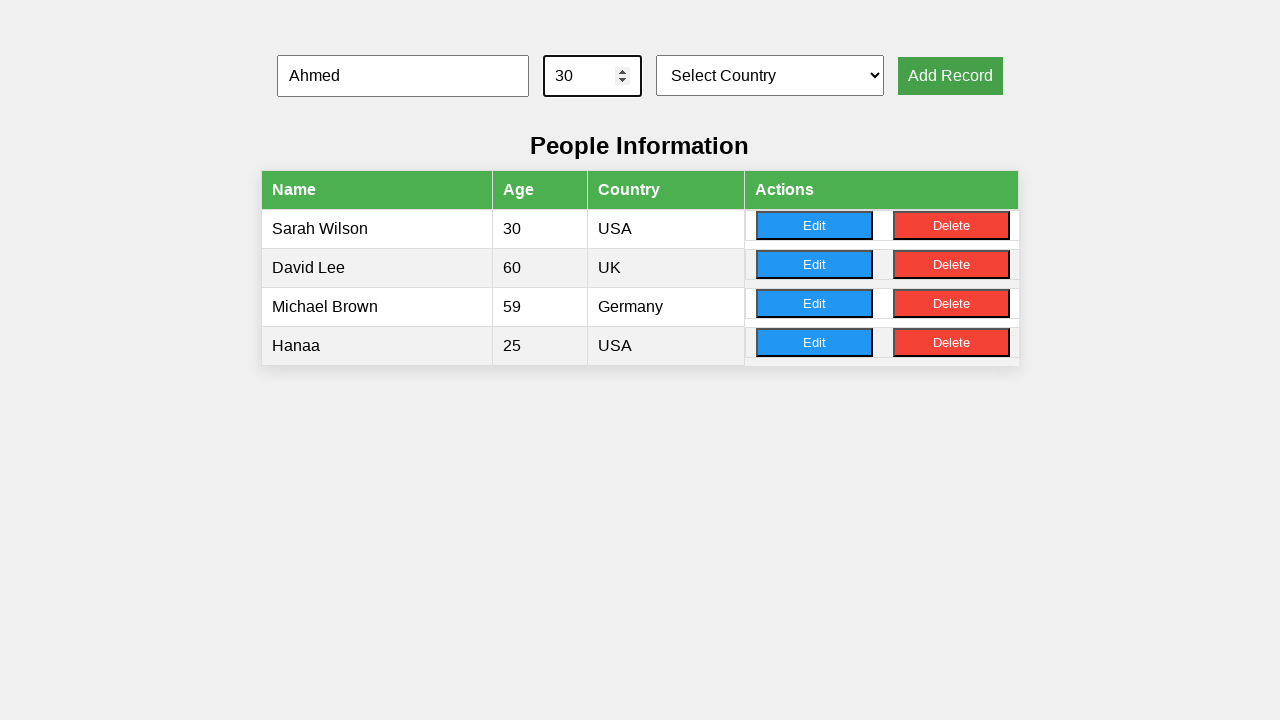

Selected country 'UK' from dropdown on #countrySelect
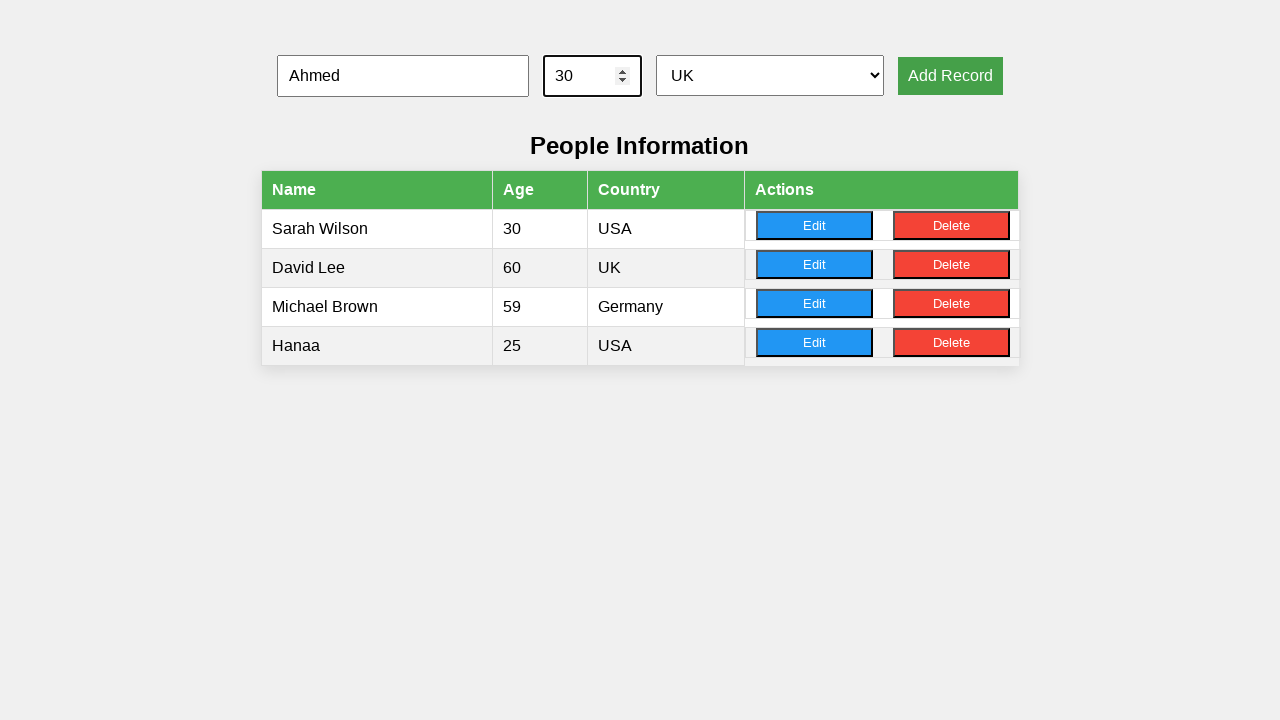

Clicked Add Record button at (950, 76) on xpath=//button[text()='Add Record']
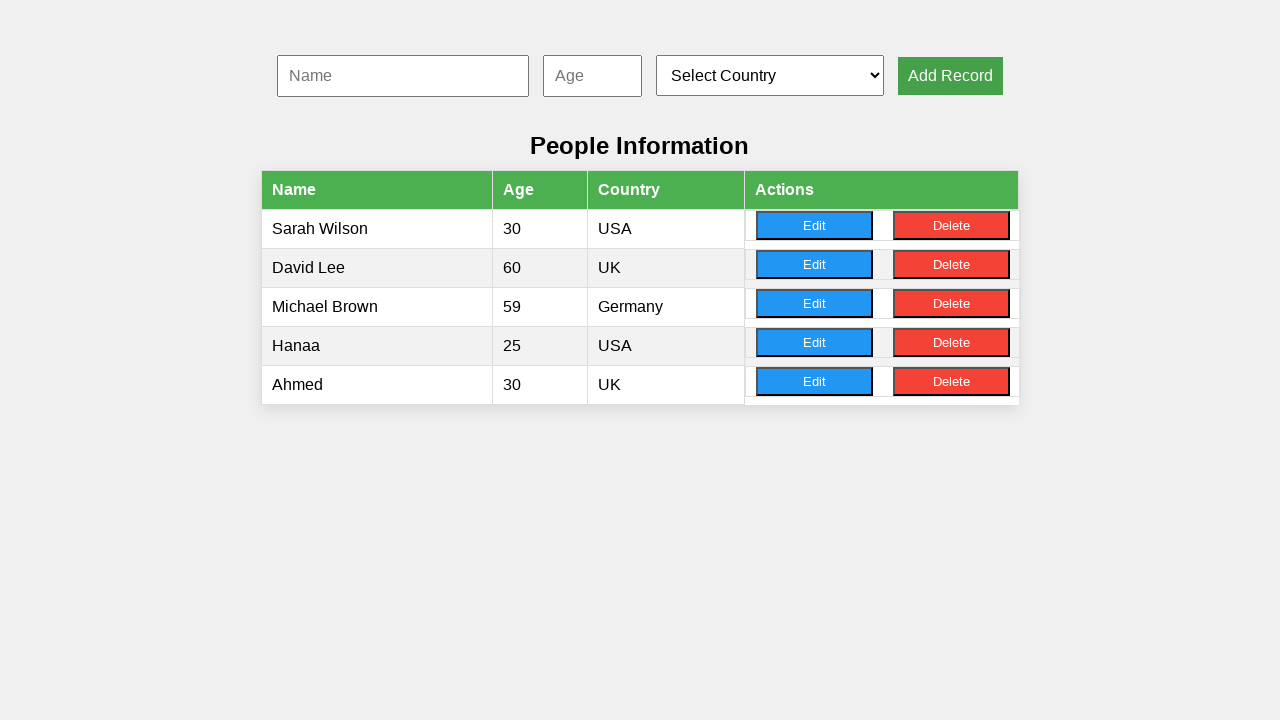

Waited for record to be added
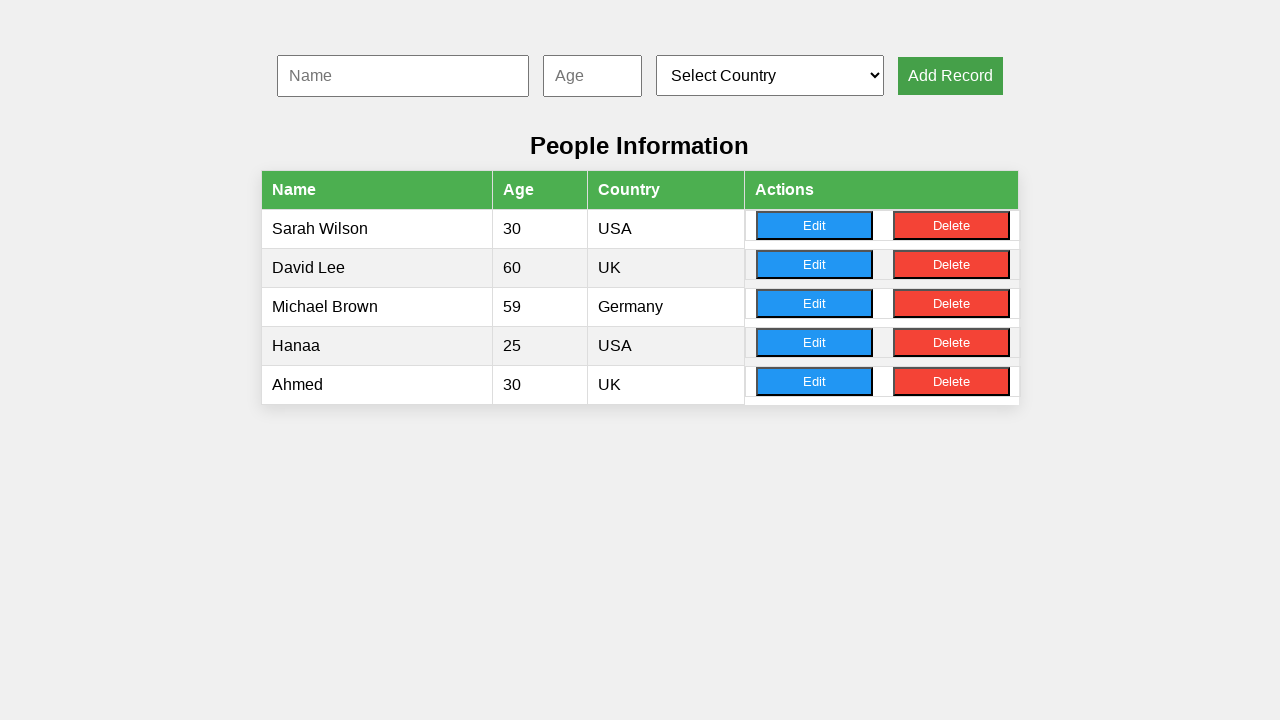

Cleared name input field on #nameInput
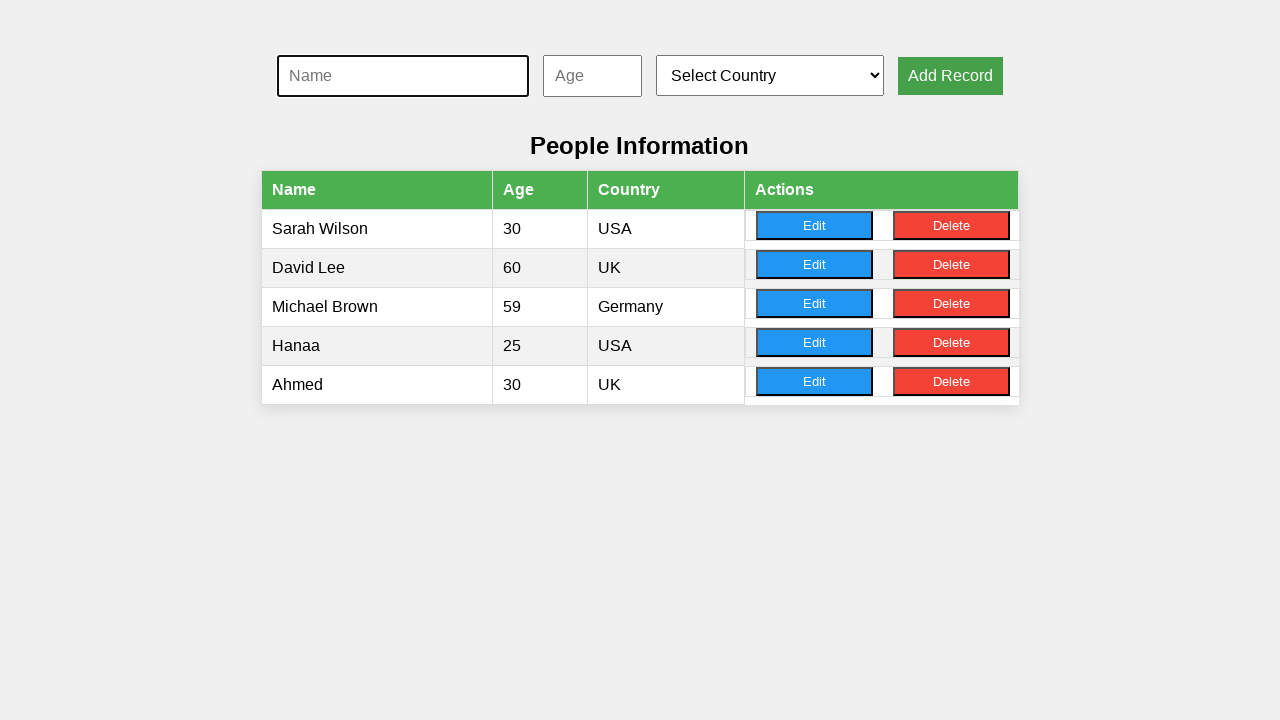

Cleared age input field on #ageInput
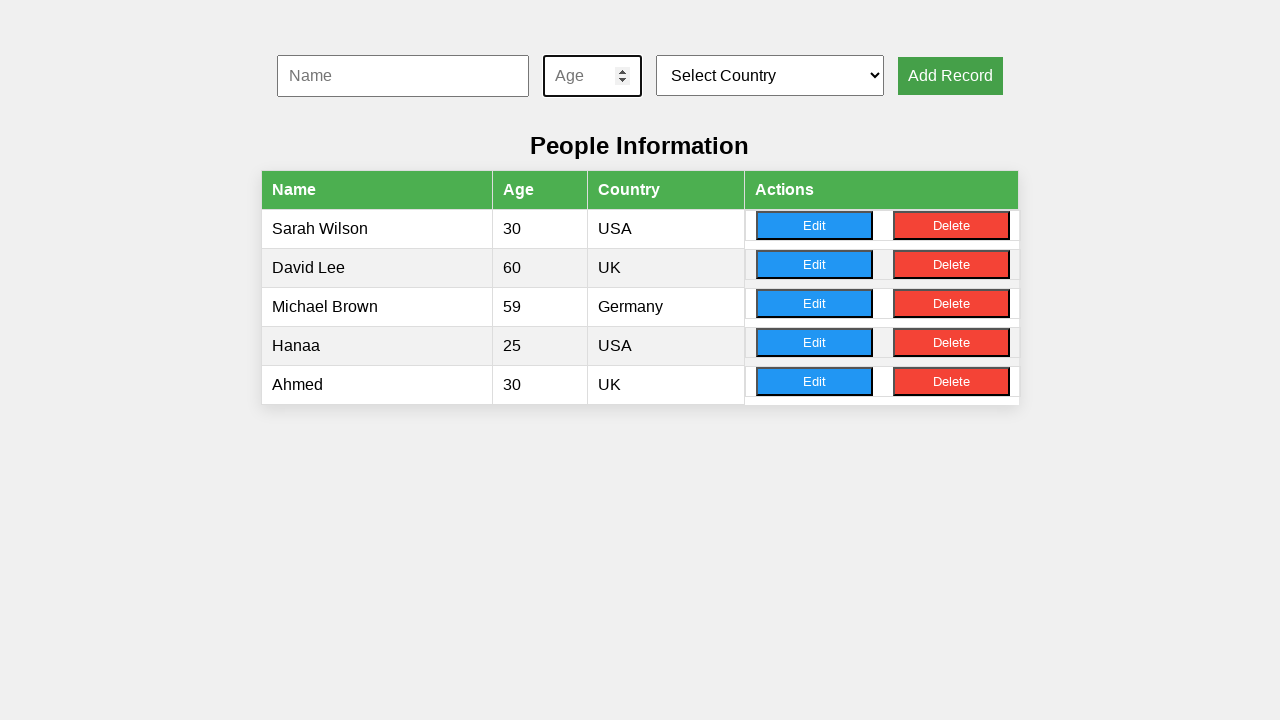

Filled name field with 'Sara' on #nameInput
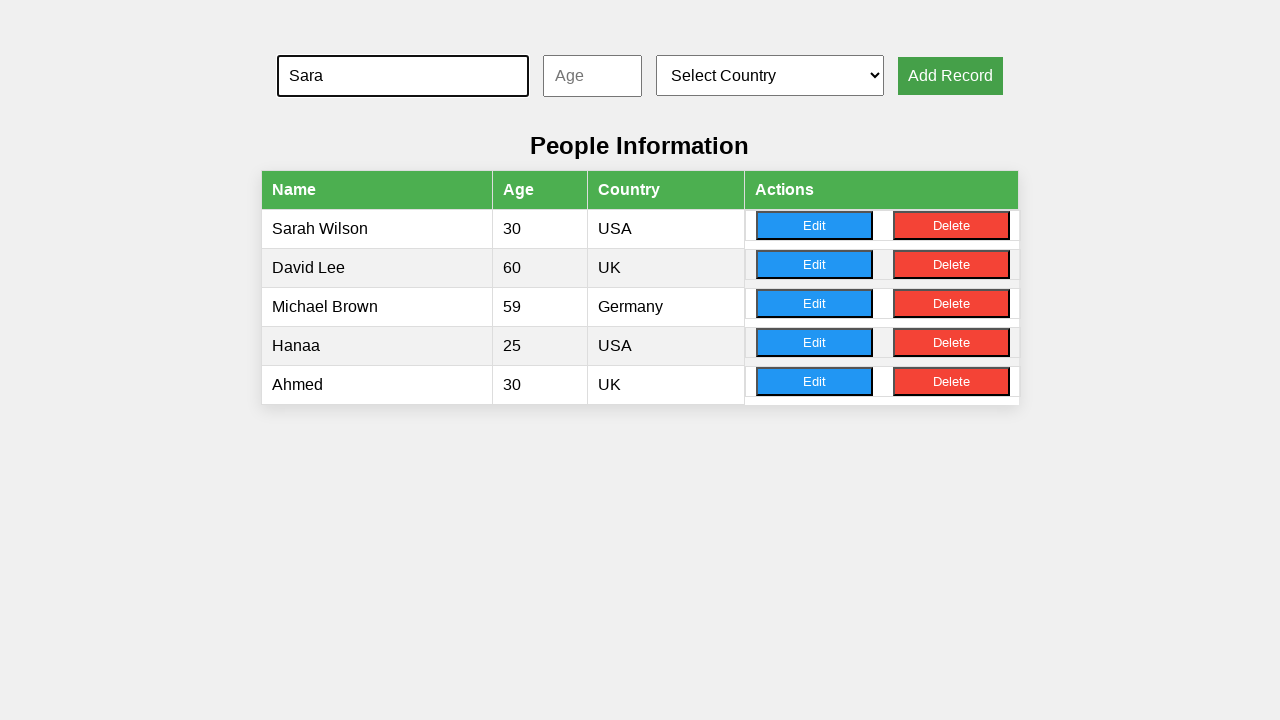

Filled age field with '22' on #ageInput
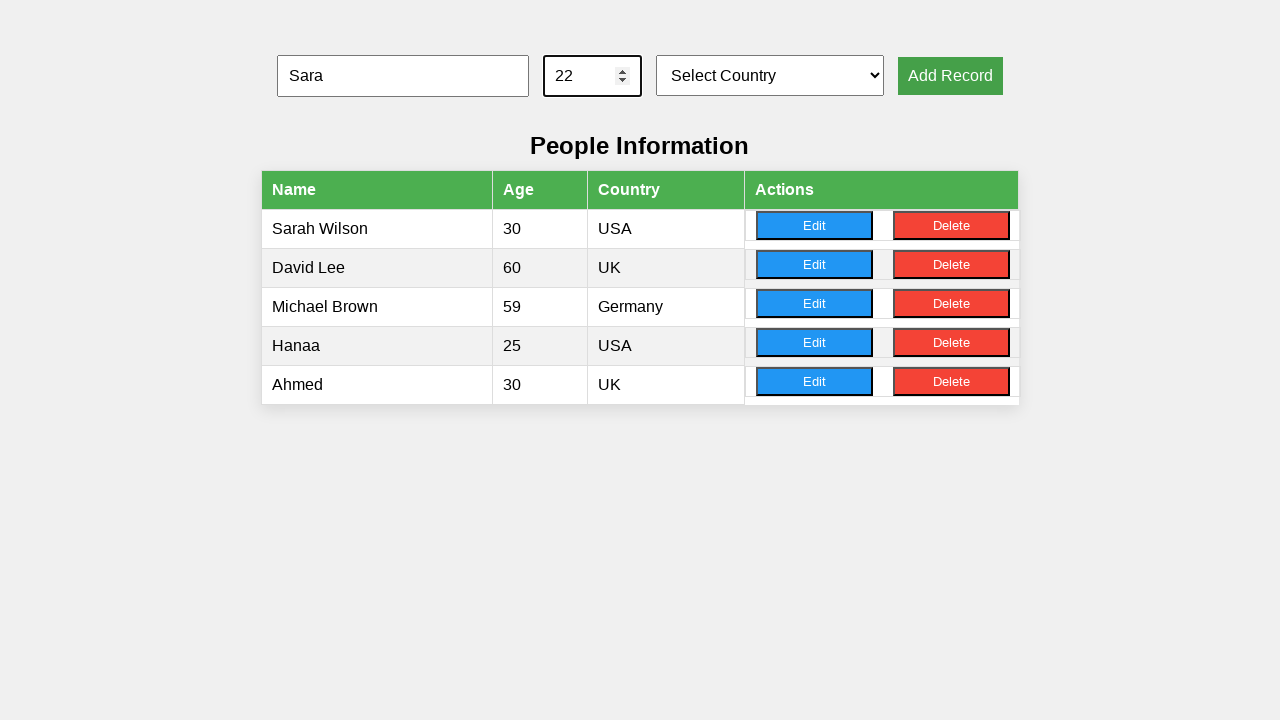

Selected country 'Canada' from dropdown on #countrySelect
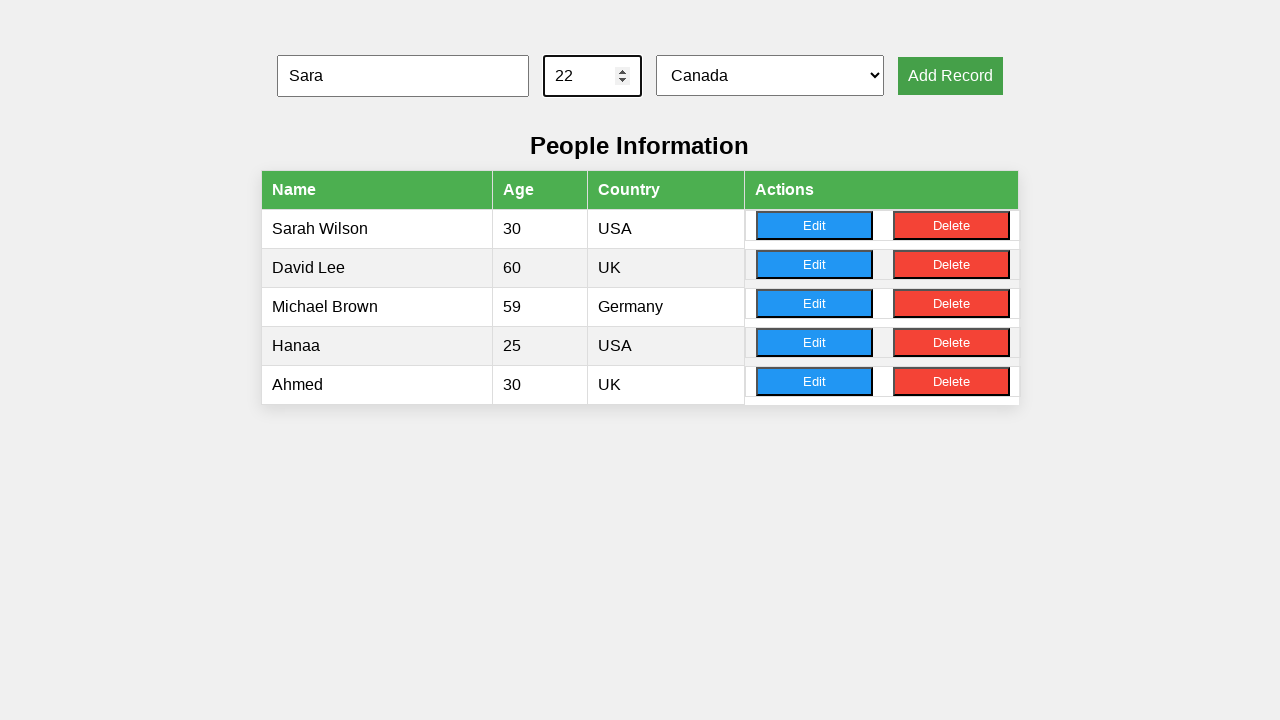

Clicked Add Record button at (950, 76) on xpath=//button[text()='Add Record']
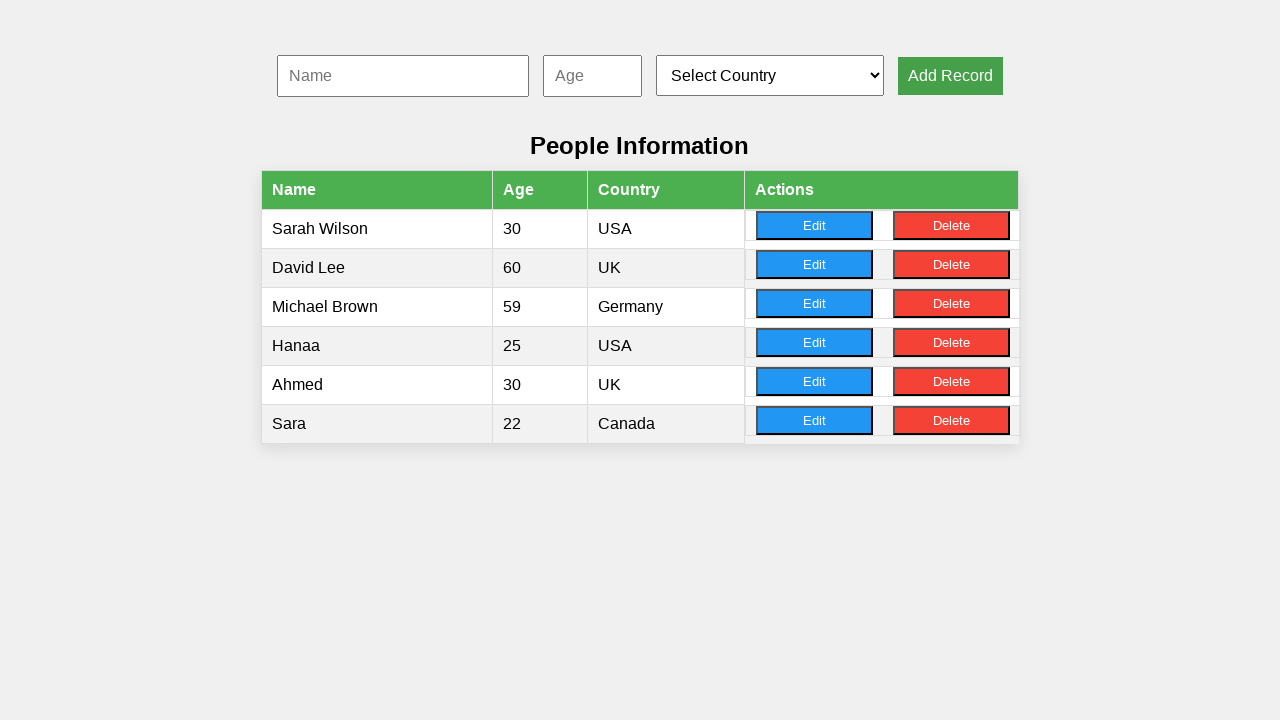

Waited for record to be added
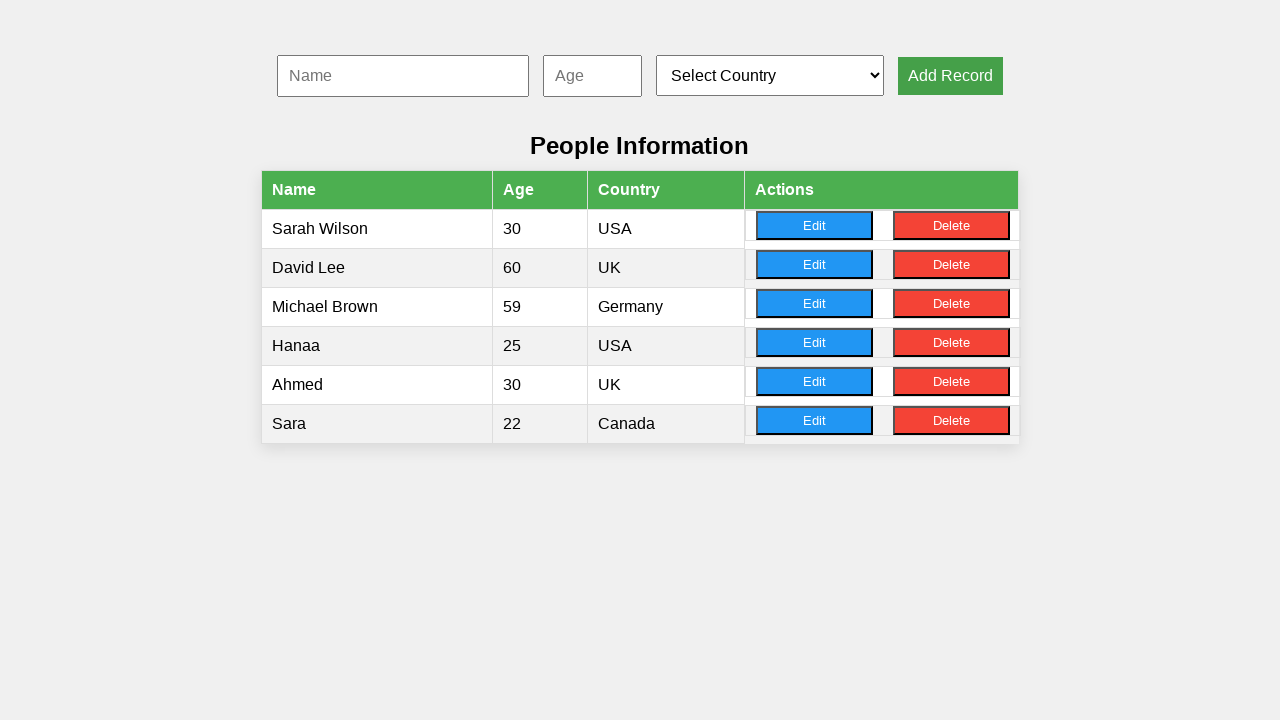

Cleared name input field on #nameInput
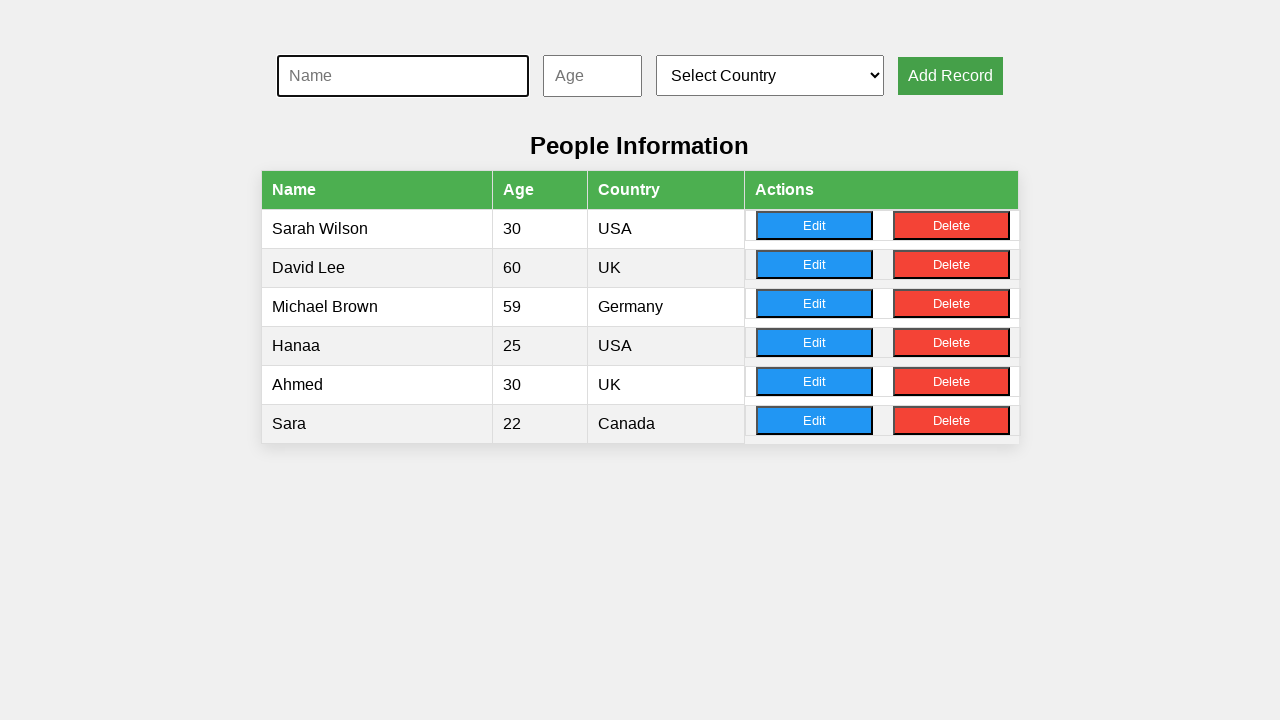

Cleared age input field on #ageInput
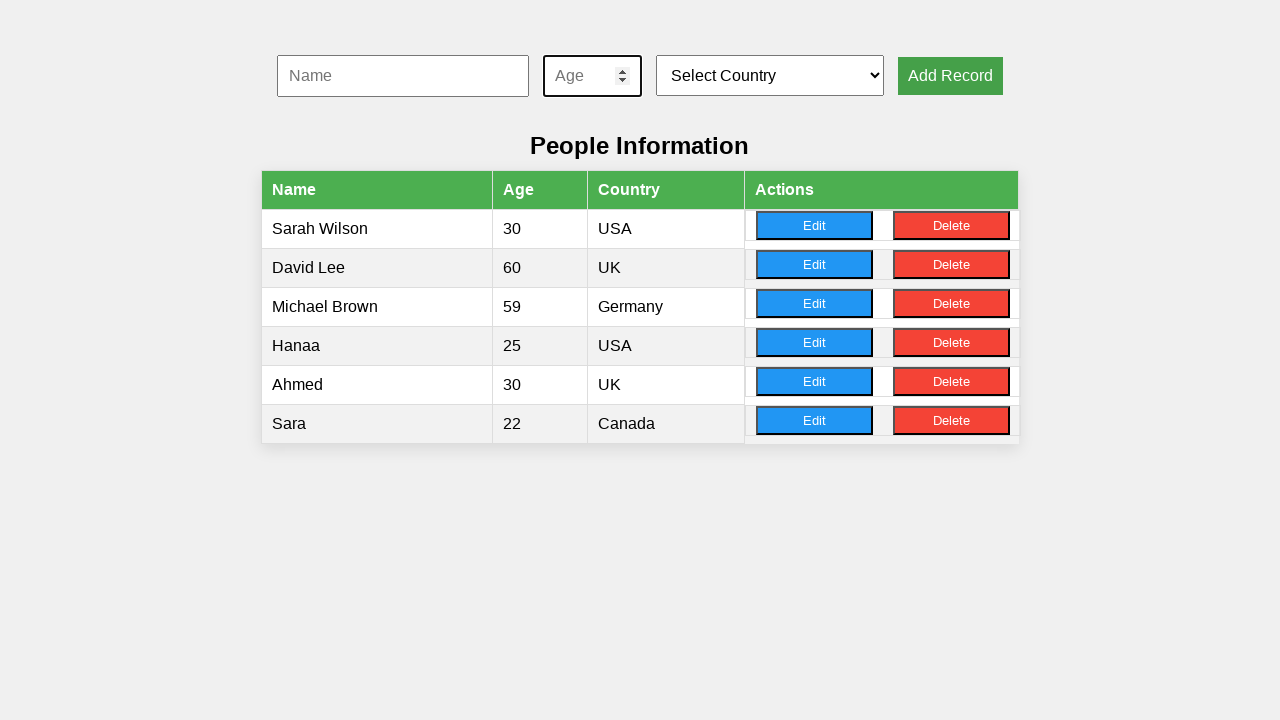

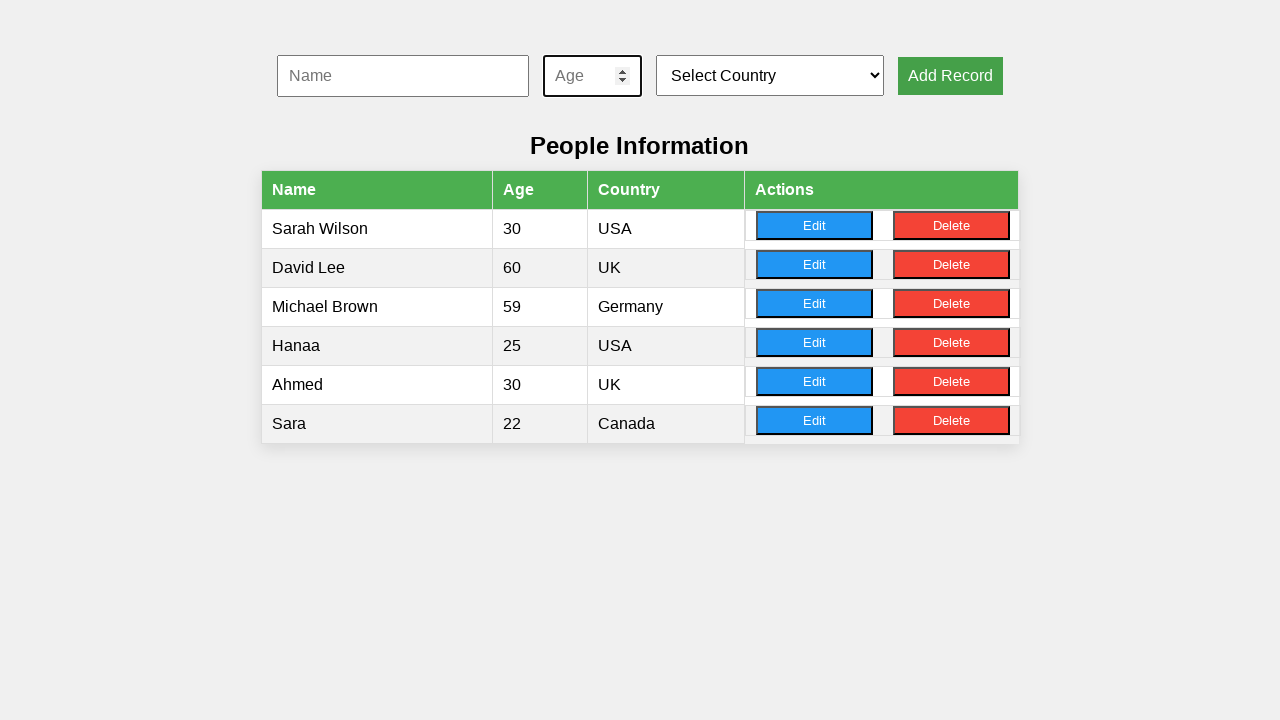